Tests browser navigation by going to VnExpress, then OU.edu.vn, then using back, forward, and refresh controls

Starting URL: http://vnexpress.net

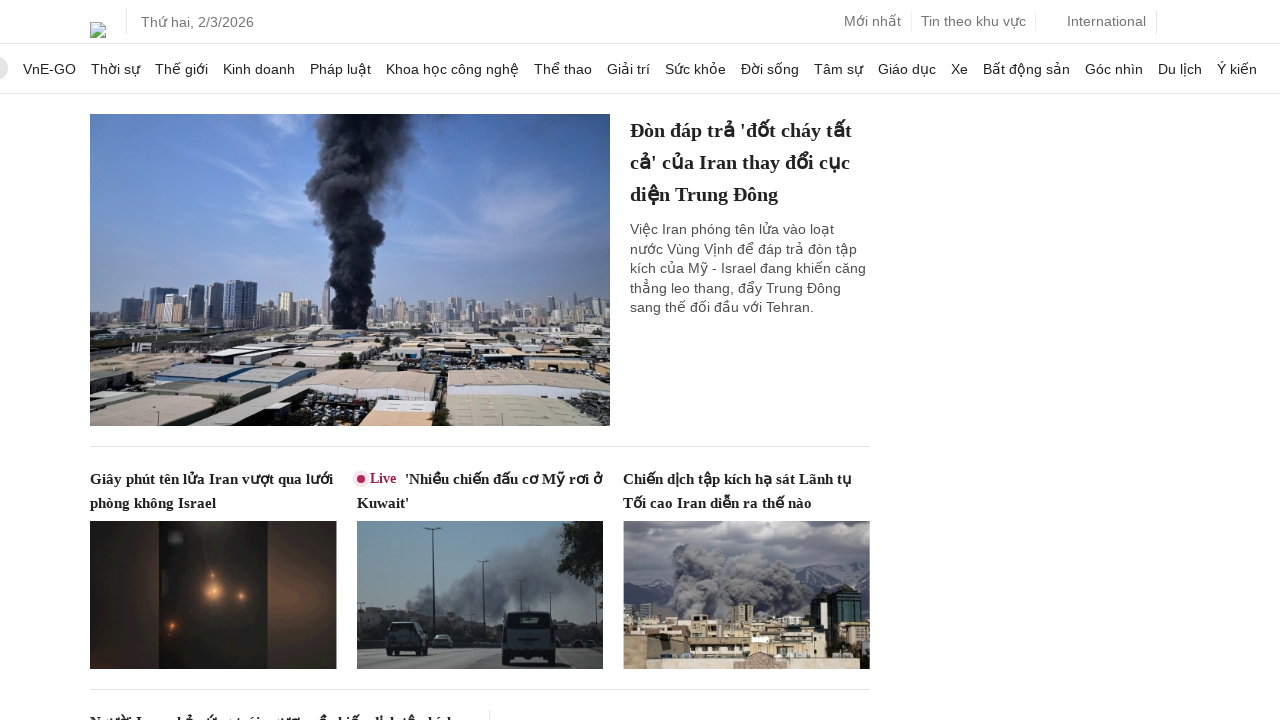

Navigated to OU.edu.vn
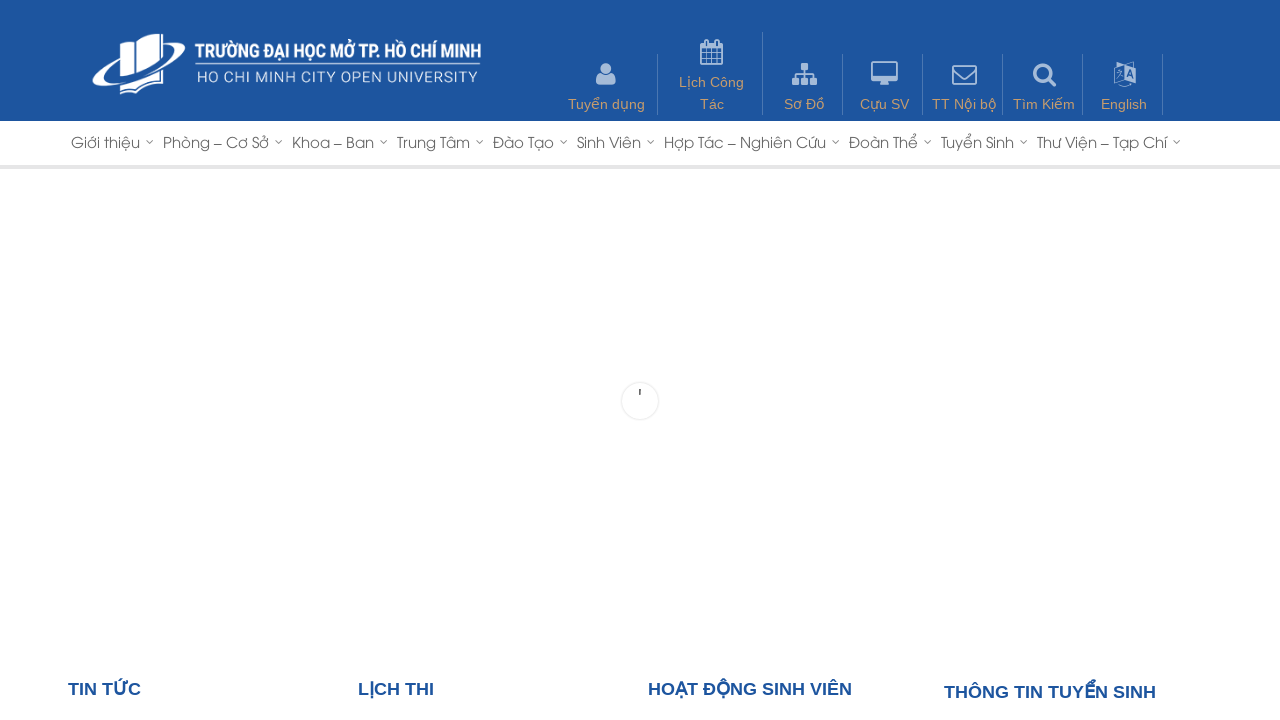

Waited for OU.edu.vn page to load (domcontentloaded)
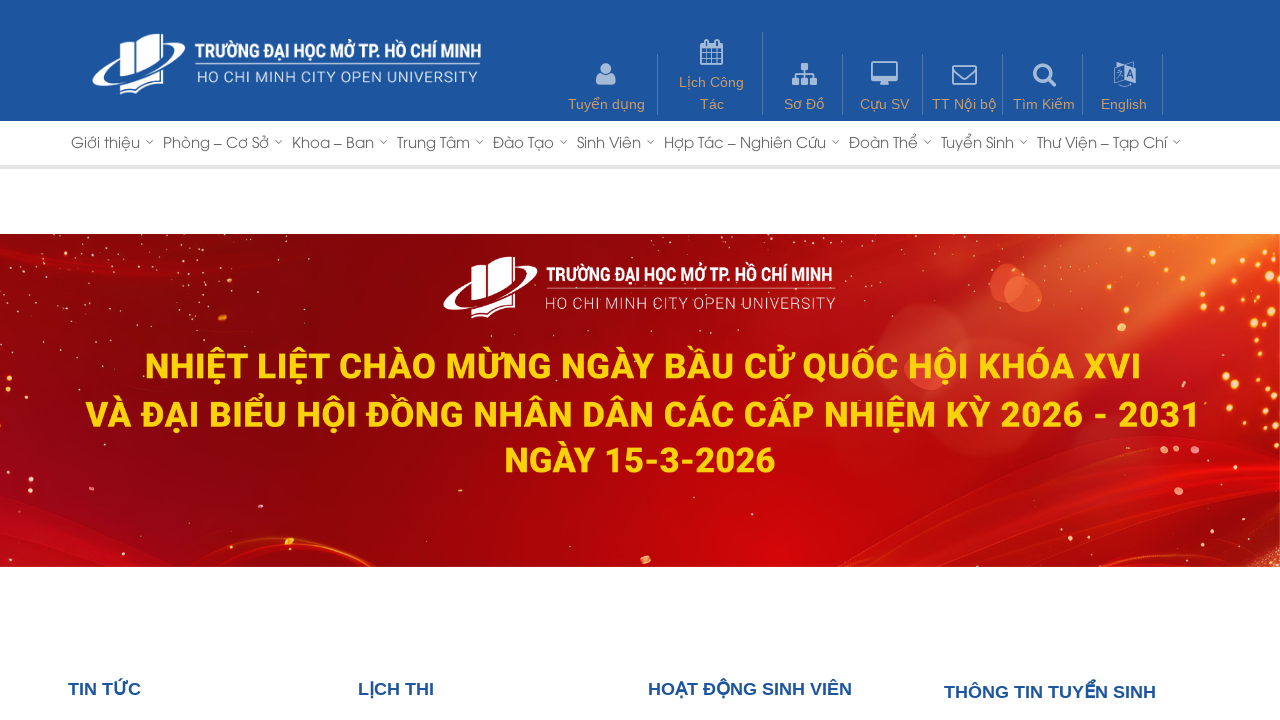

Clicked back button to return to VnExpress
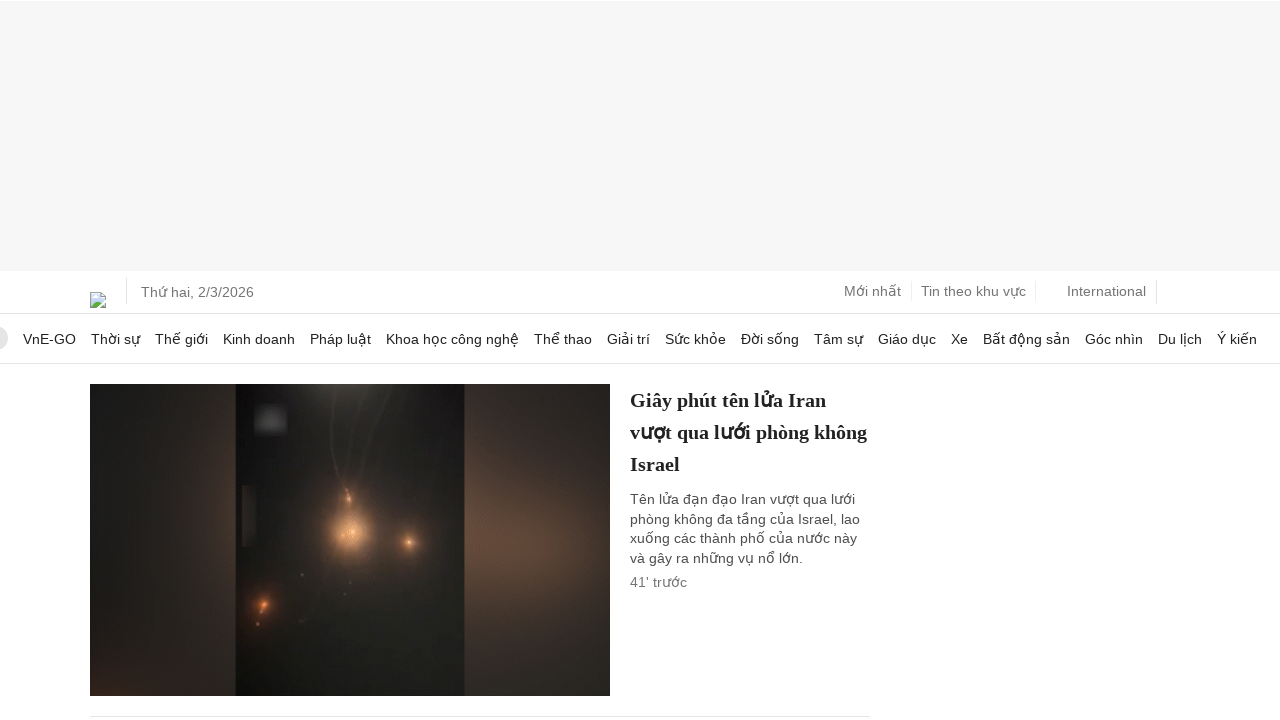

Waited for VnExpress page to load after back navigation (domcontentloaded)
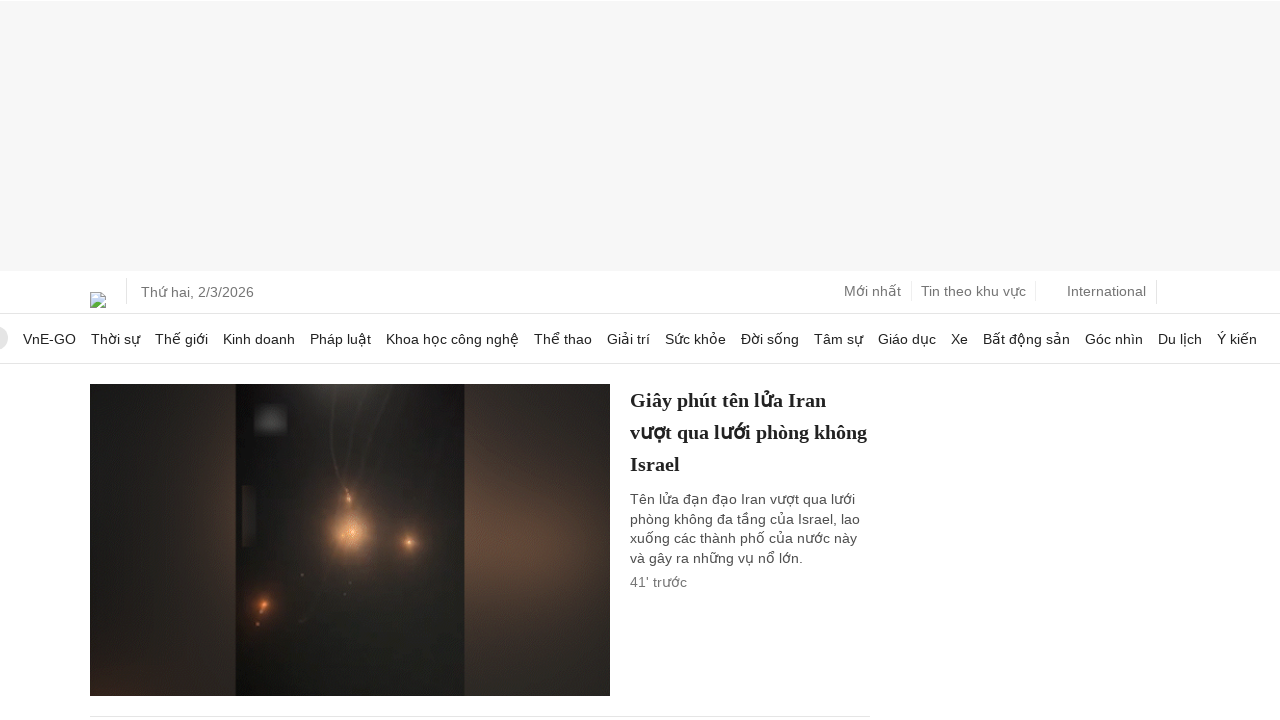

Clicked forward button to return to OU.edu.vn
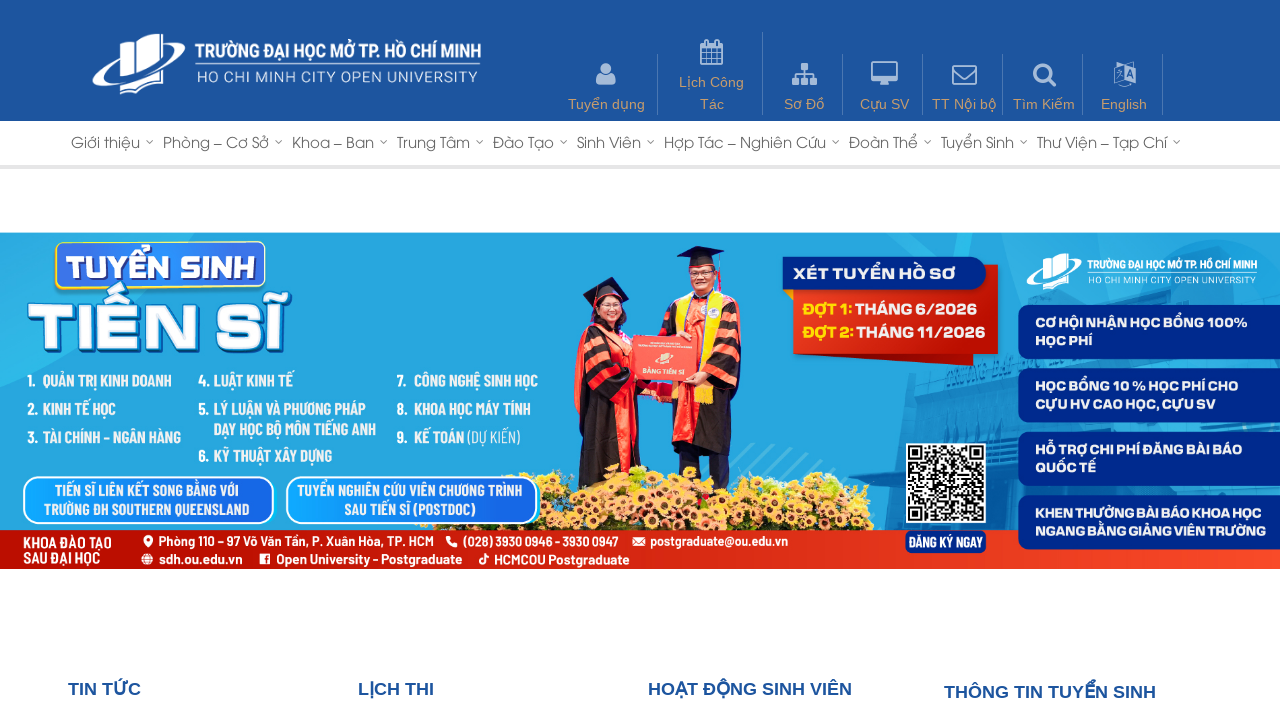

Waited for OU.edu.vn page to load after forward navigation (domcontentloaded)
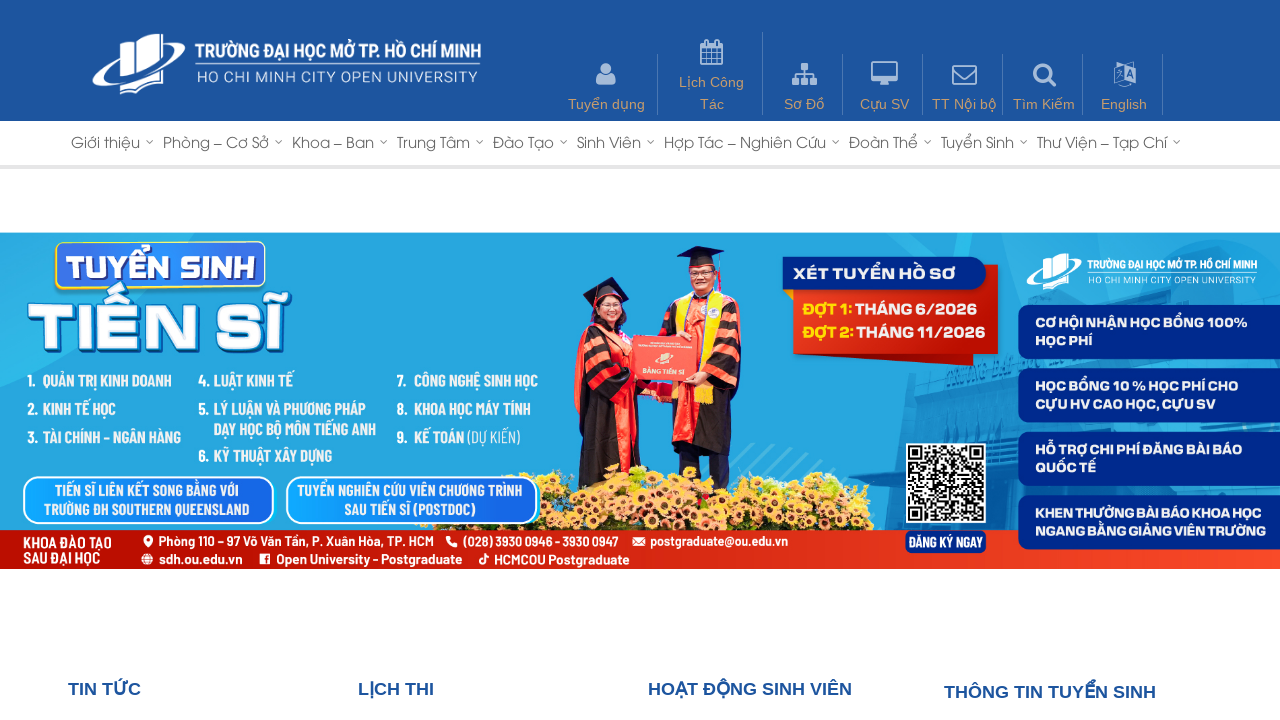

Refreshed the OU.edu.vn page
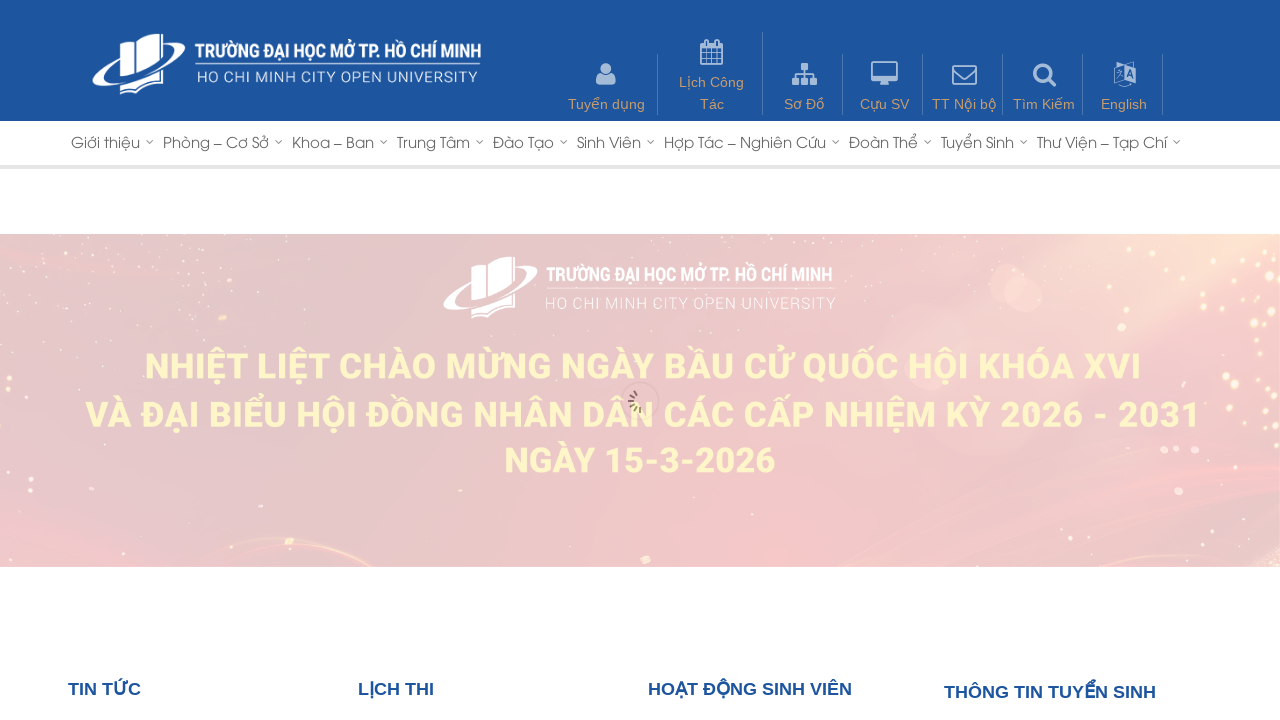

Waited for refreshed OU.edu.vn page to load (domcontentloaded)
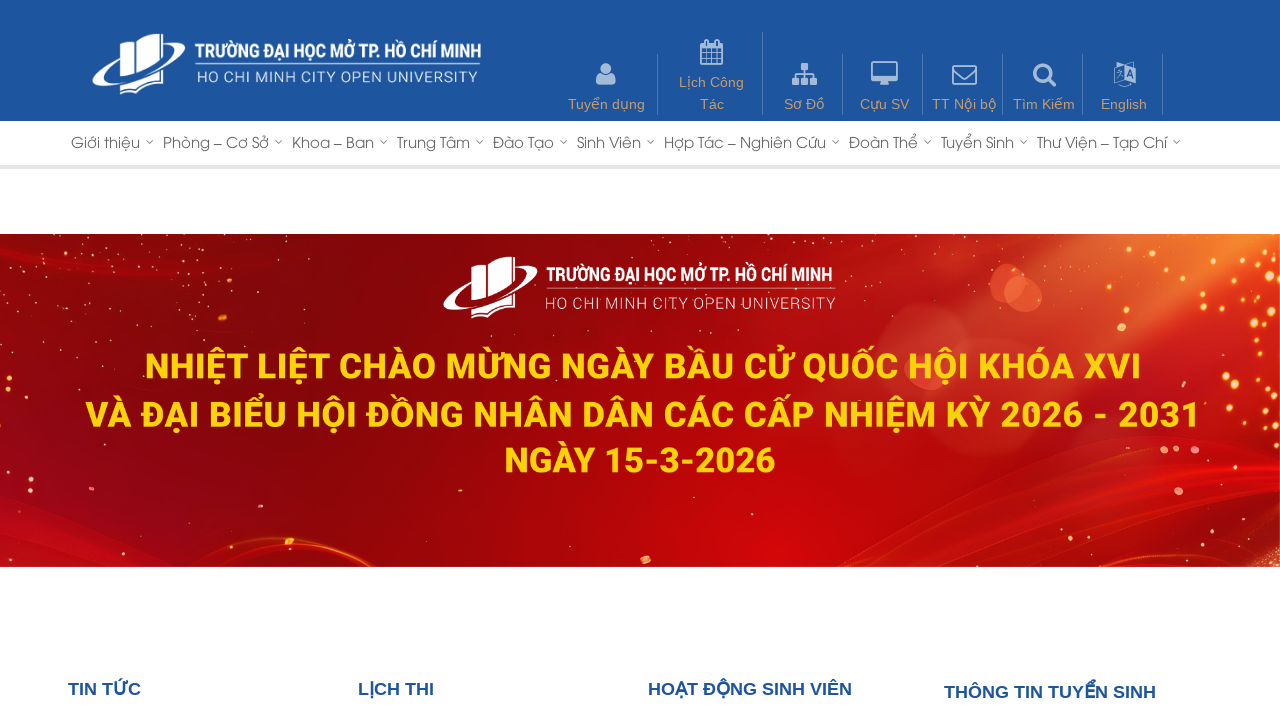

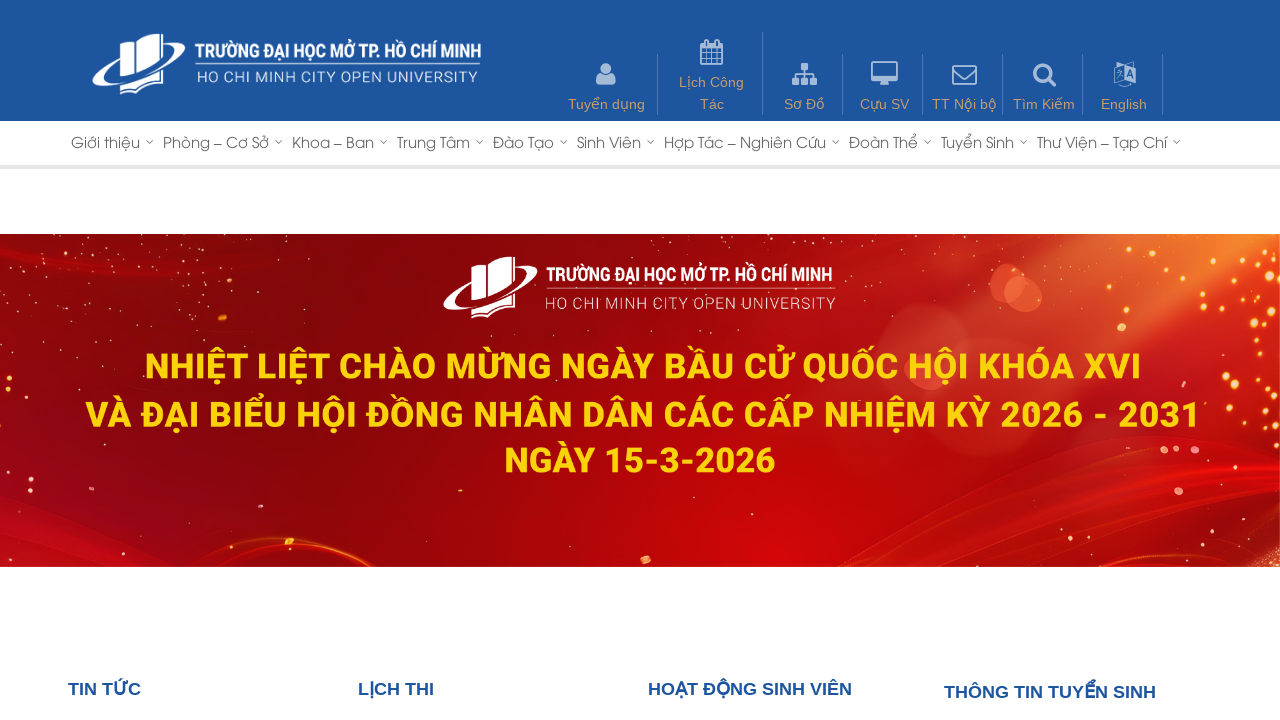